Tests W3Schools JavaScript prompt example by switching to an iframe, clicking the "Try it" button to trigger an alert, and accepting the alert dialog

Starting URL: https://www.w3schools.com/js/tryit.asp?filename=tryjs_prompt

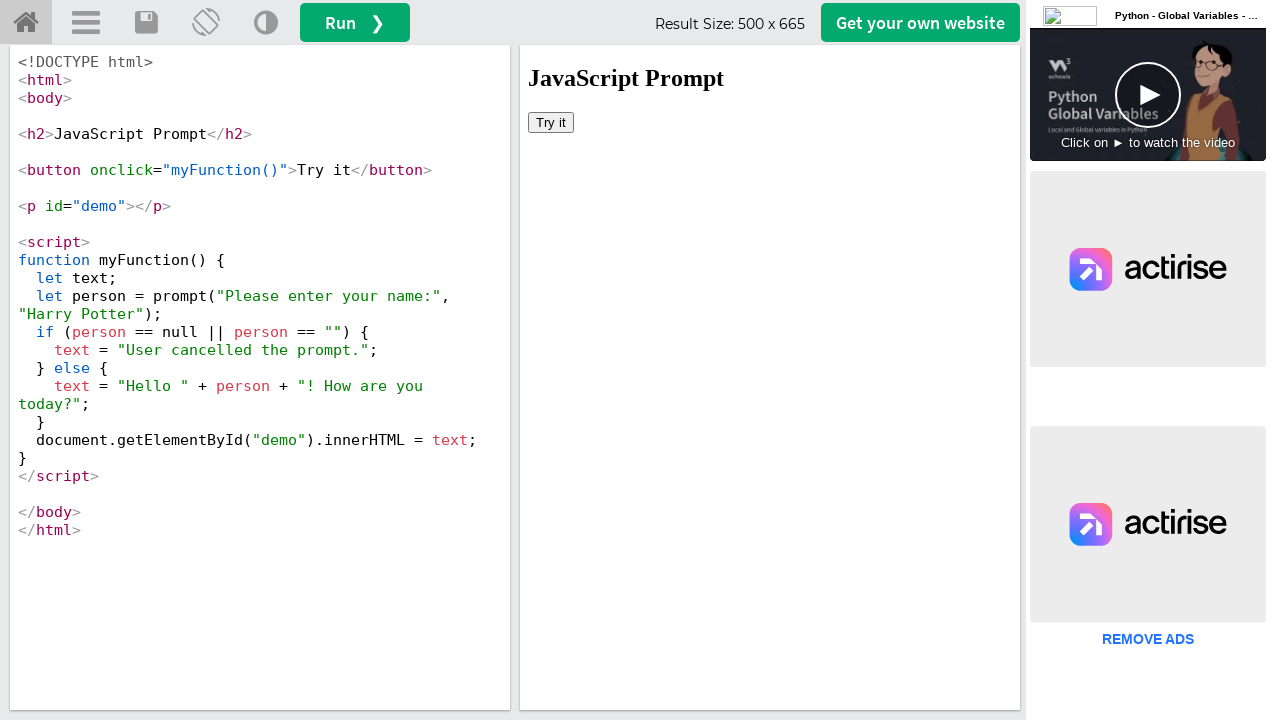

Located the iframe containing the JavaScript prompt demo
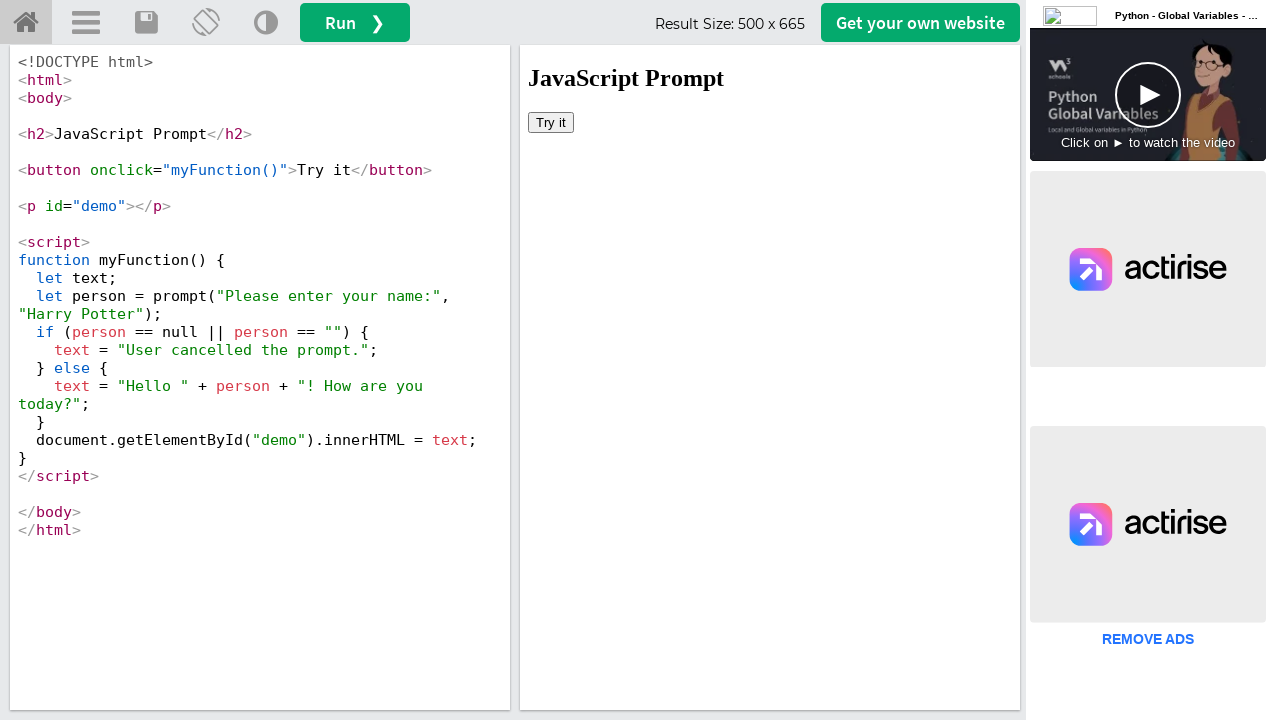

Set frame_page reference to the iframe
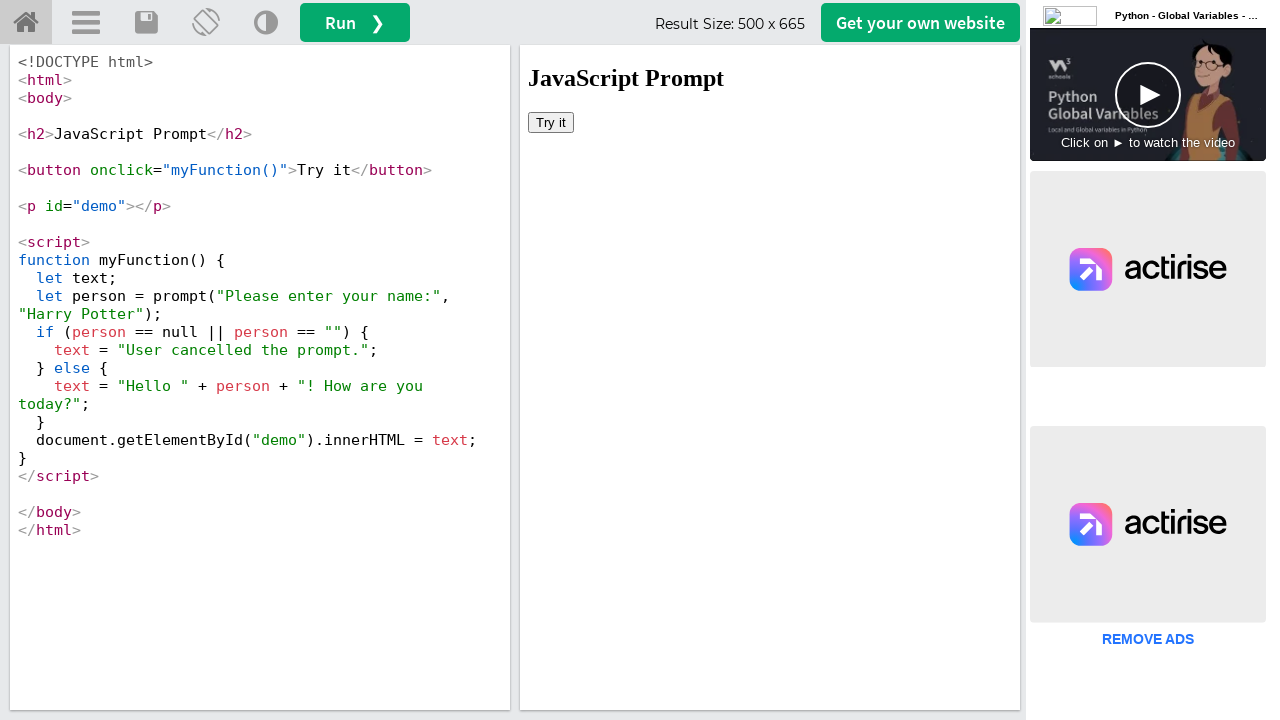

Clicked the 'Try it' button to trigger the prompt dialog at (551, 122) on iframe >> nth=0 >> internal:control=enter-frame >> xpath=//button[text()='Try it
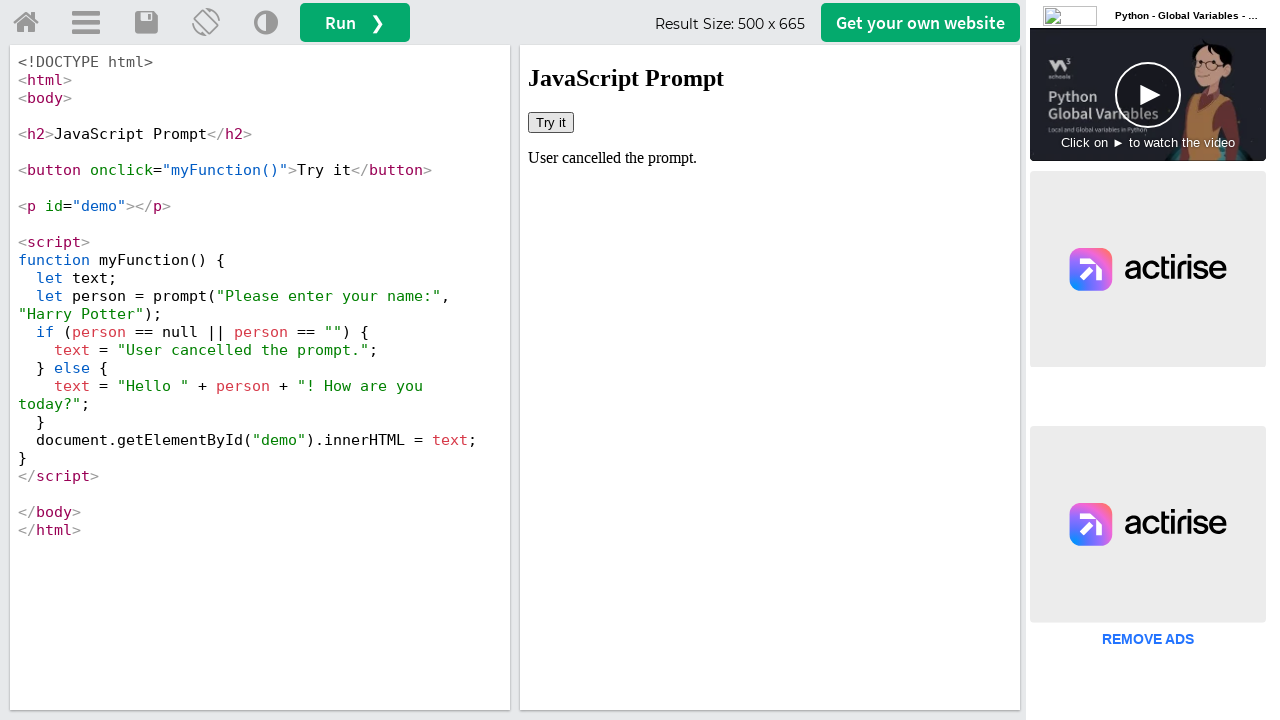

Set up dialog handler to accept the prompt with default value
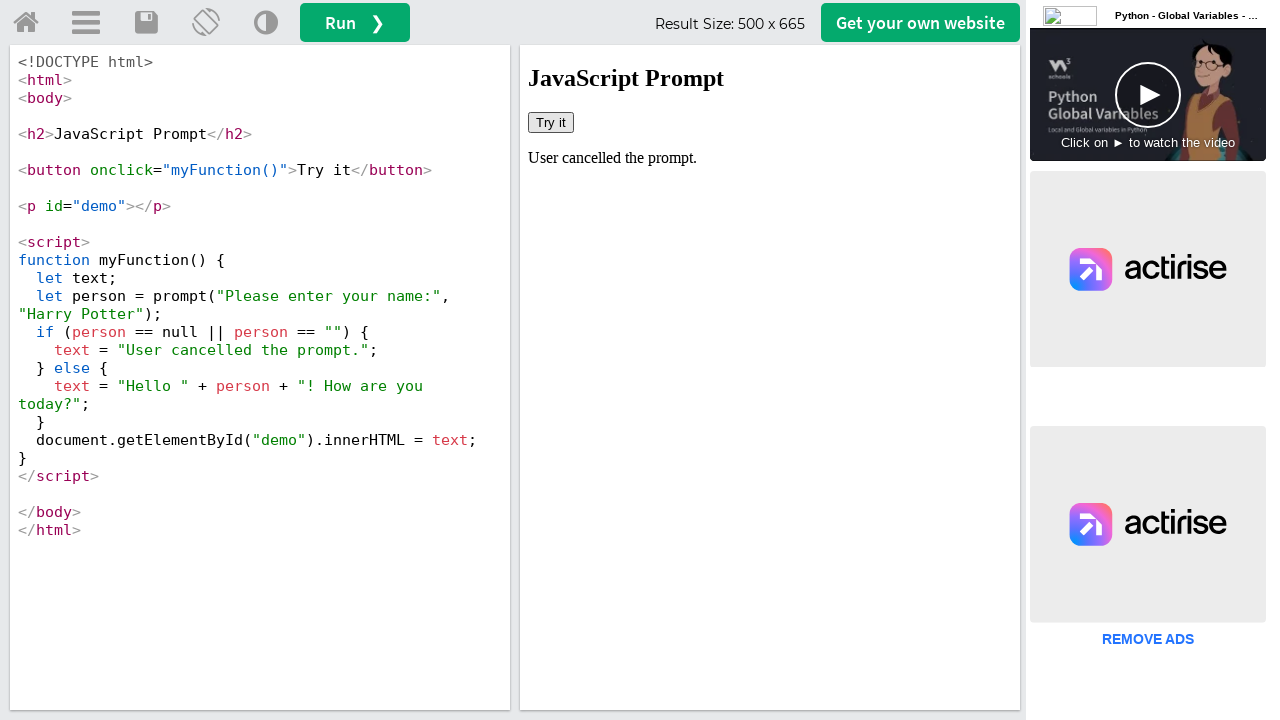

Retrieved the demo element text content to verify prompt result
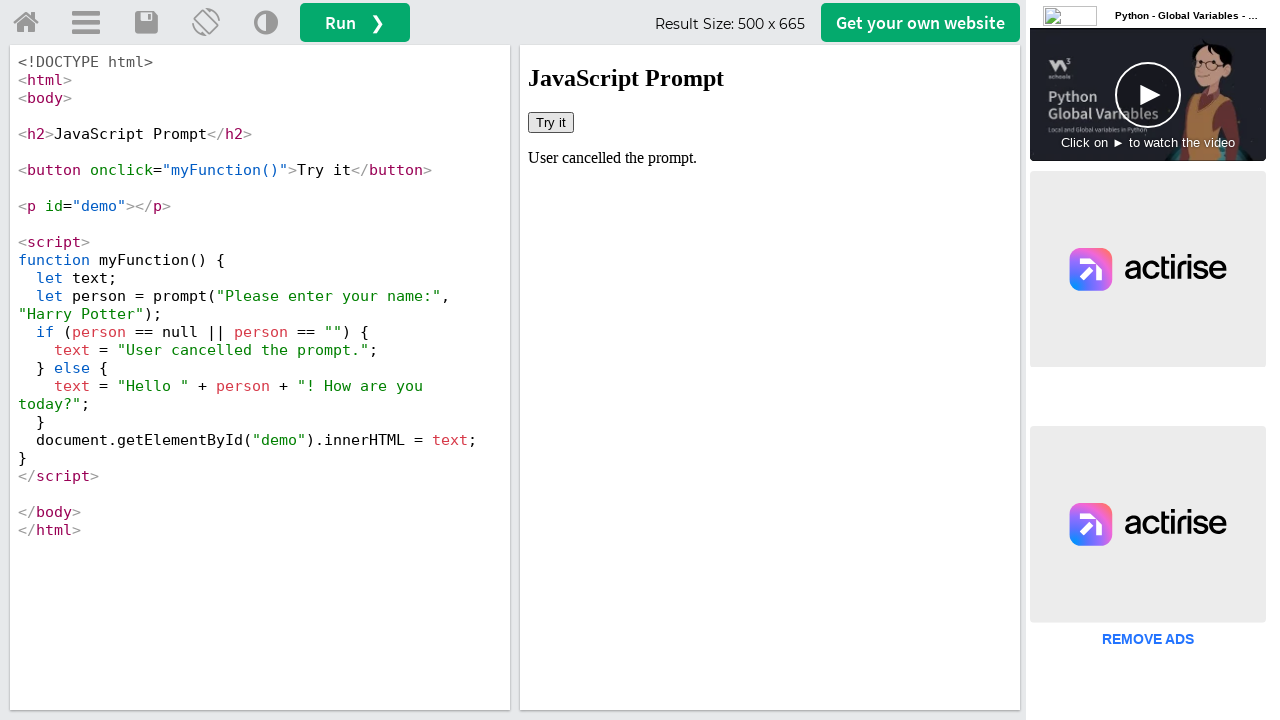

Printed demo content: User cancelled the prompt.
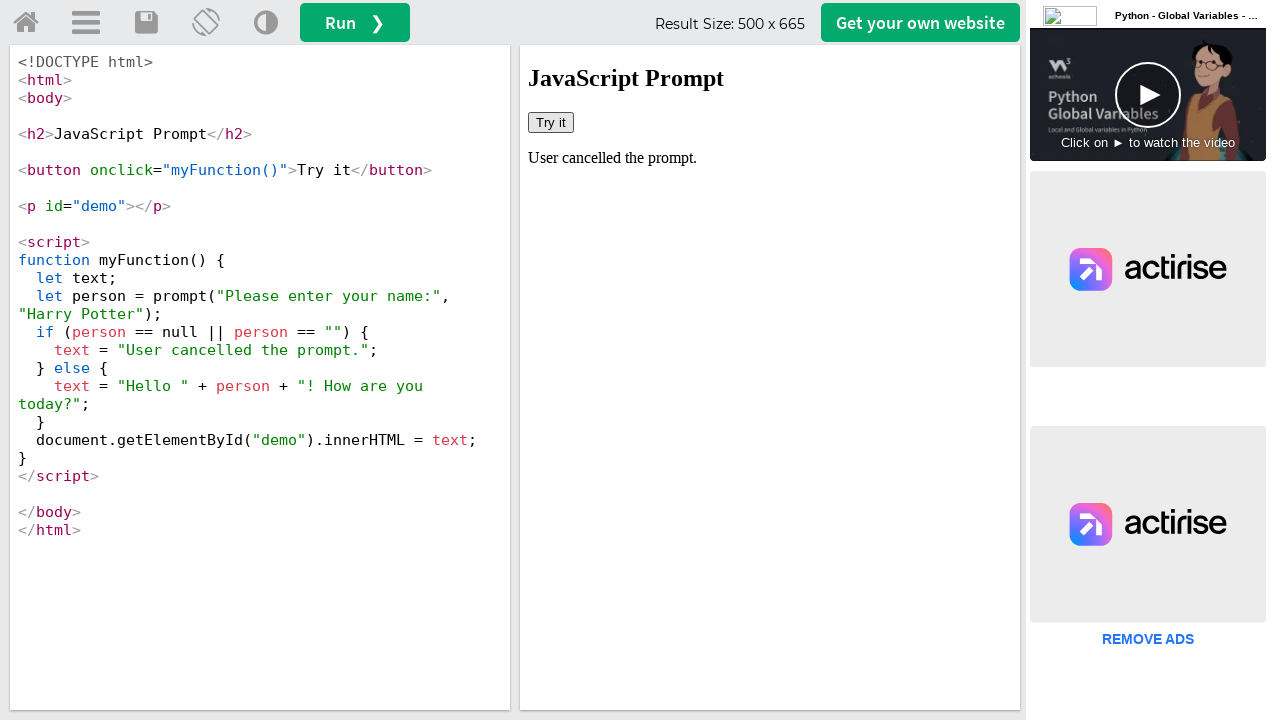

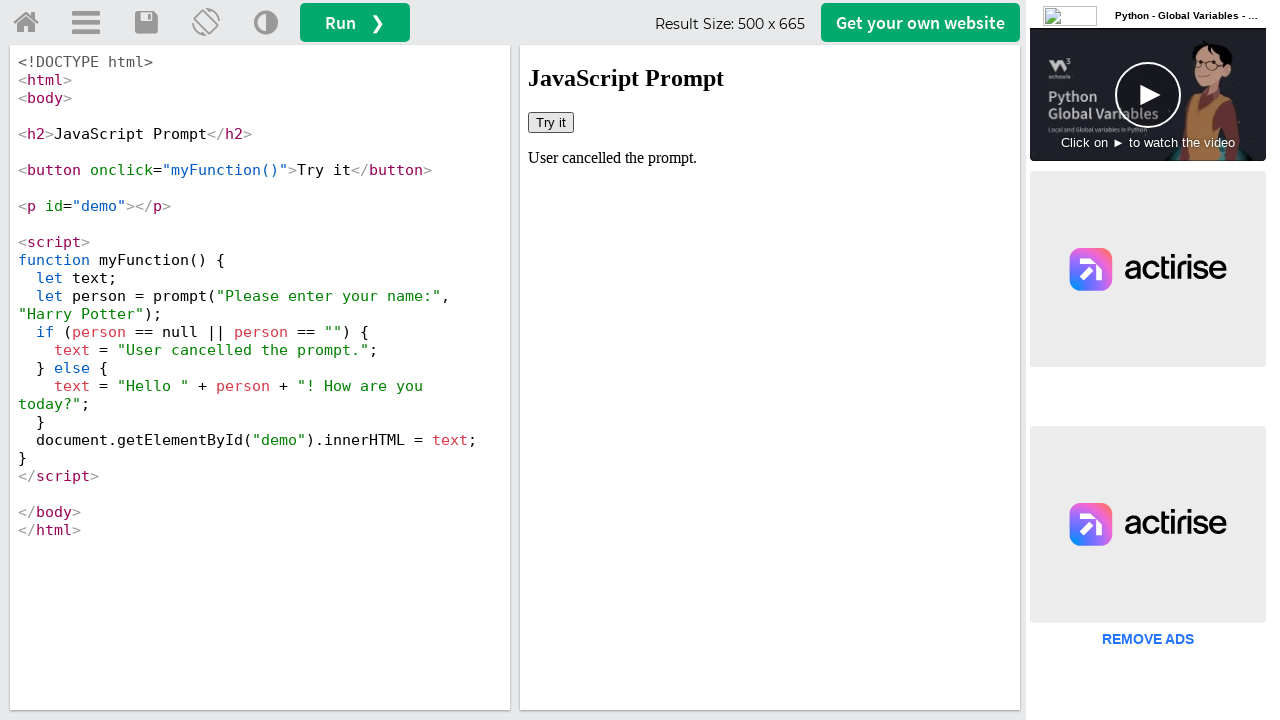